Tests filling out the checkout form with customer information

Starting URL: https://webshop-agil-testautomatiserare.netlify.app/checkout

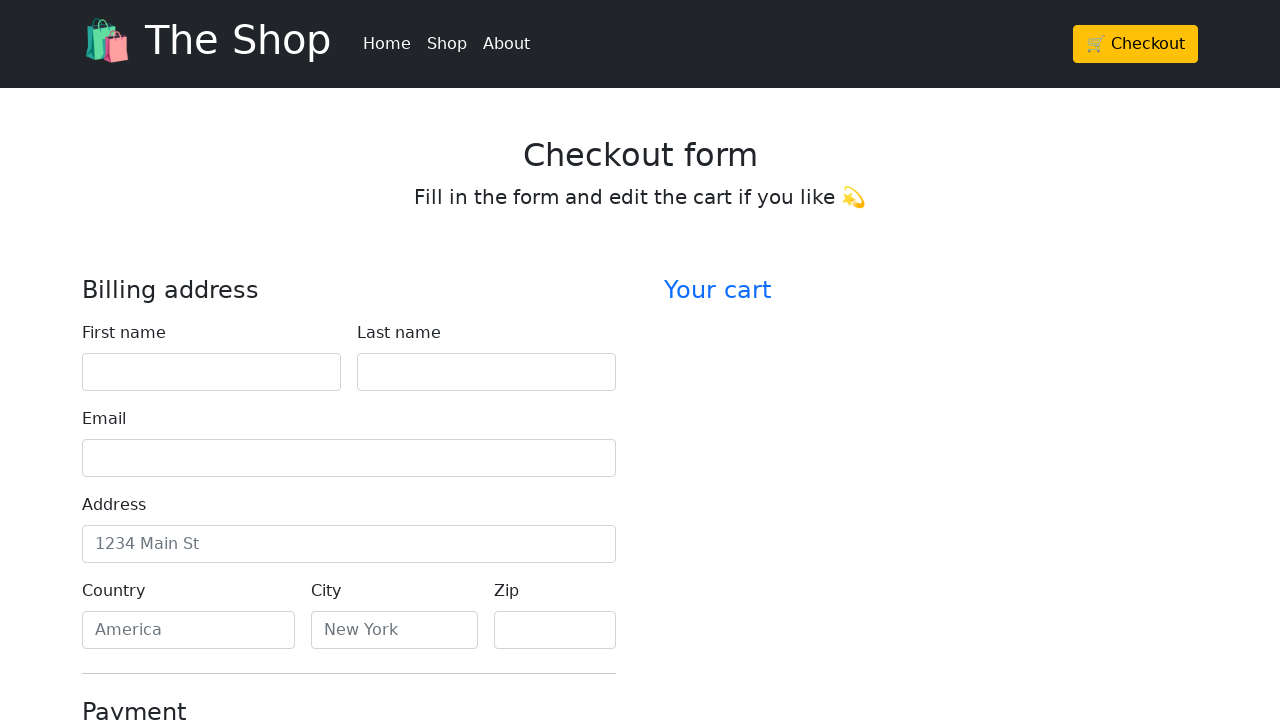

Filled first name field with 'John' on #firstName
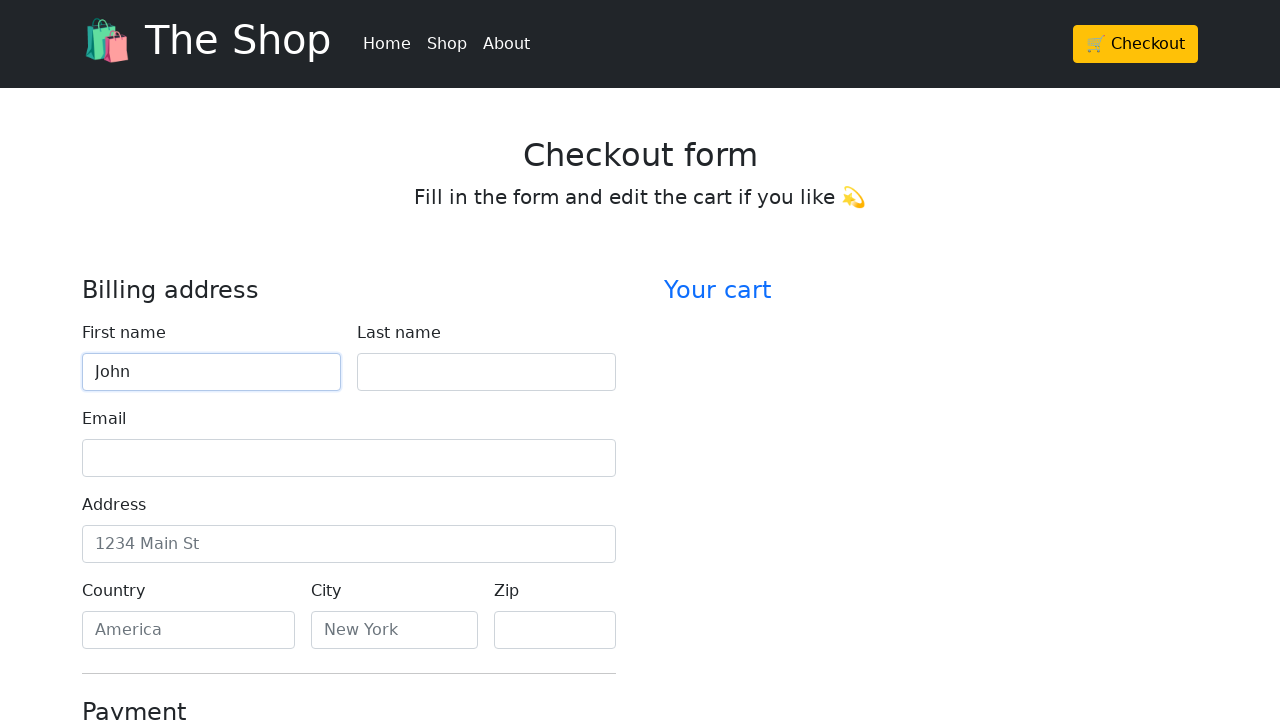

Filled last name field with 'Doe' on #lastName
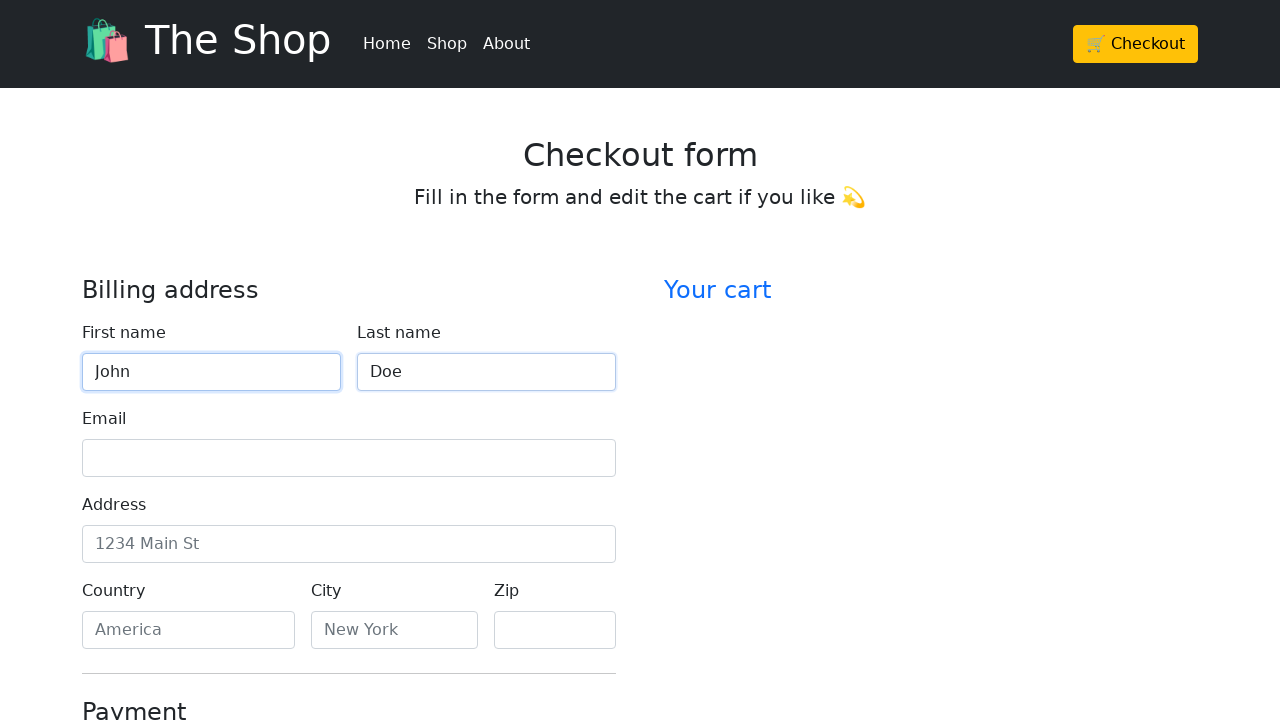

Filled email field with 'john.doe@example.com' on #email
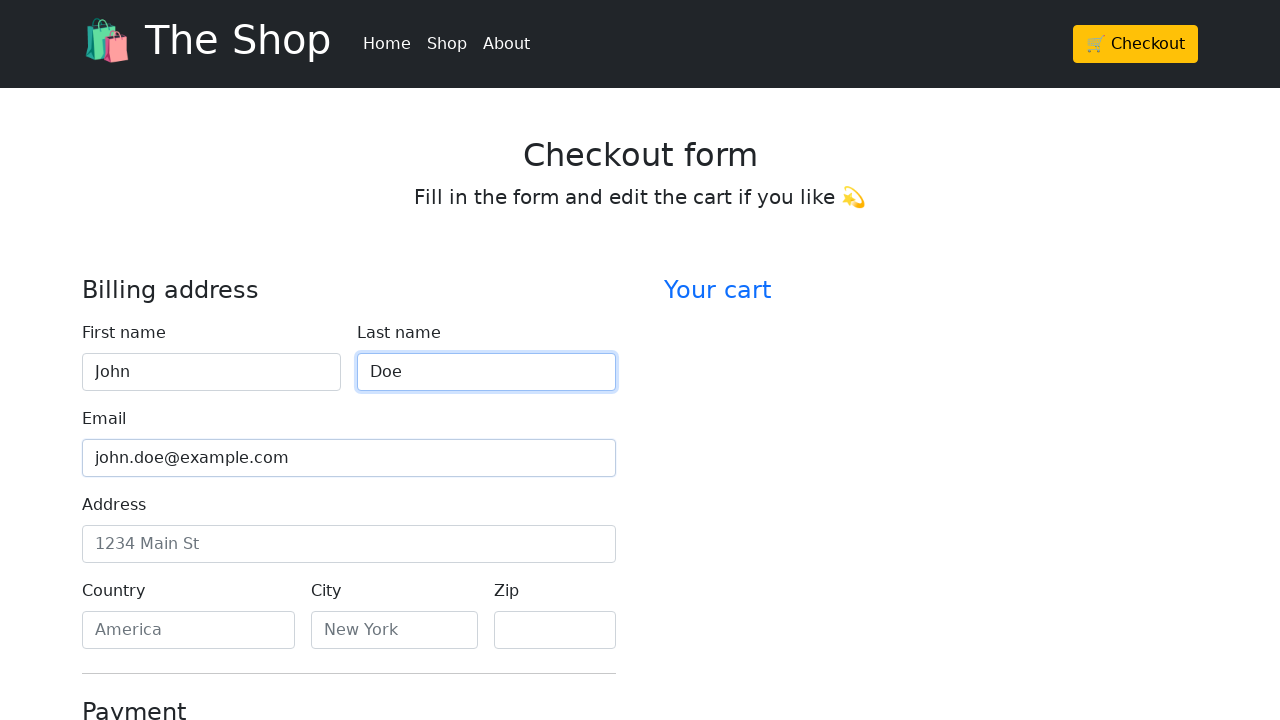

Filled address field with '123 Main Street' on #address
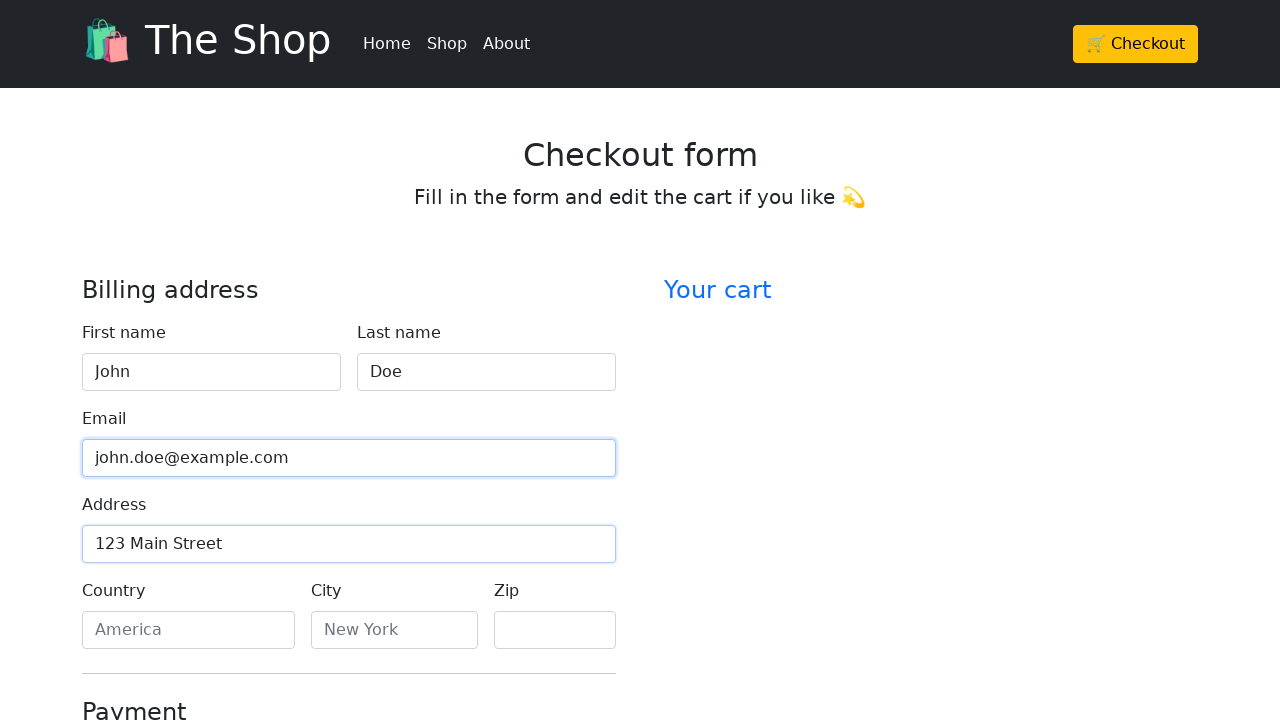

Filled country field with 'Sweden' on #country
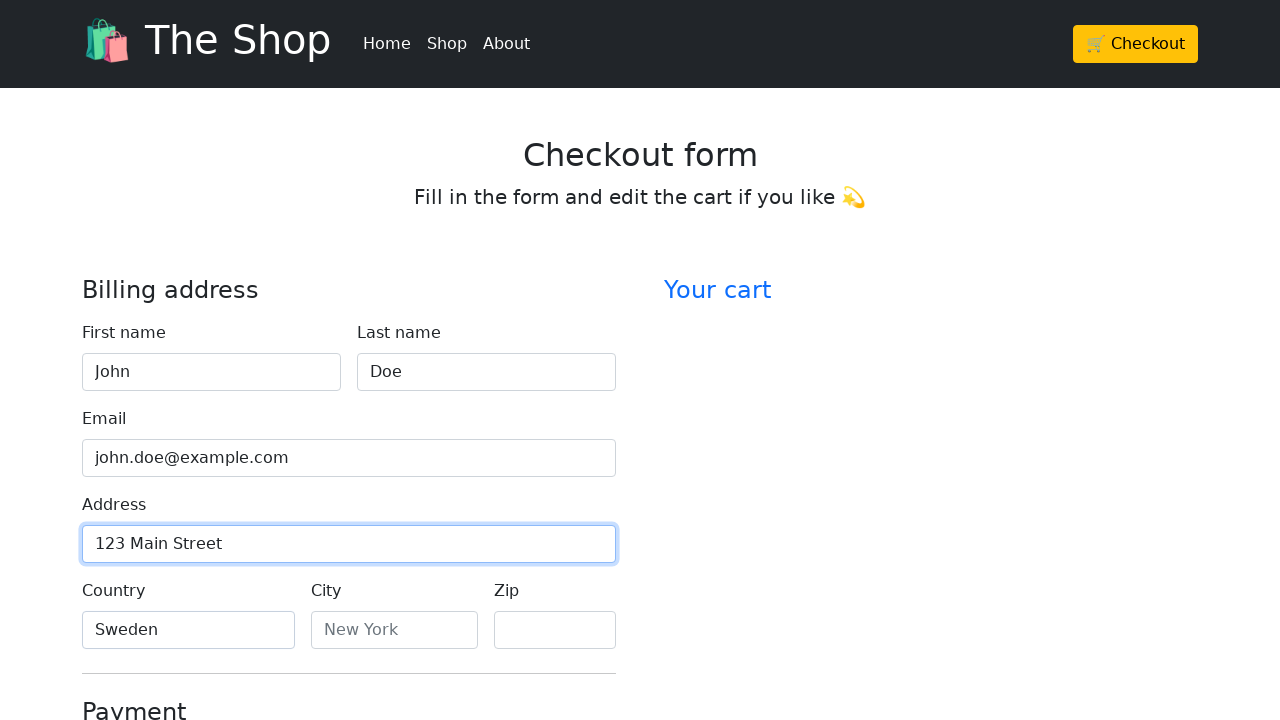

Filled city field with 'Stockholm' on #city
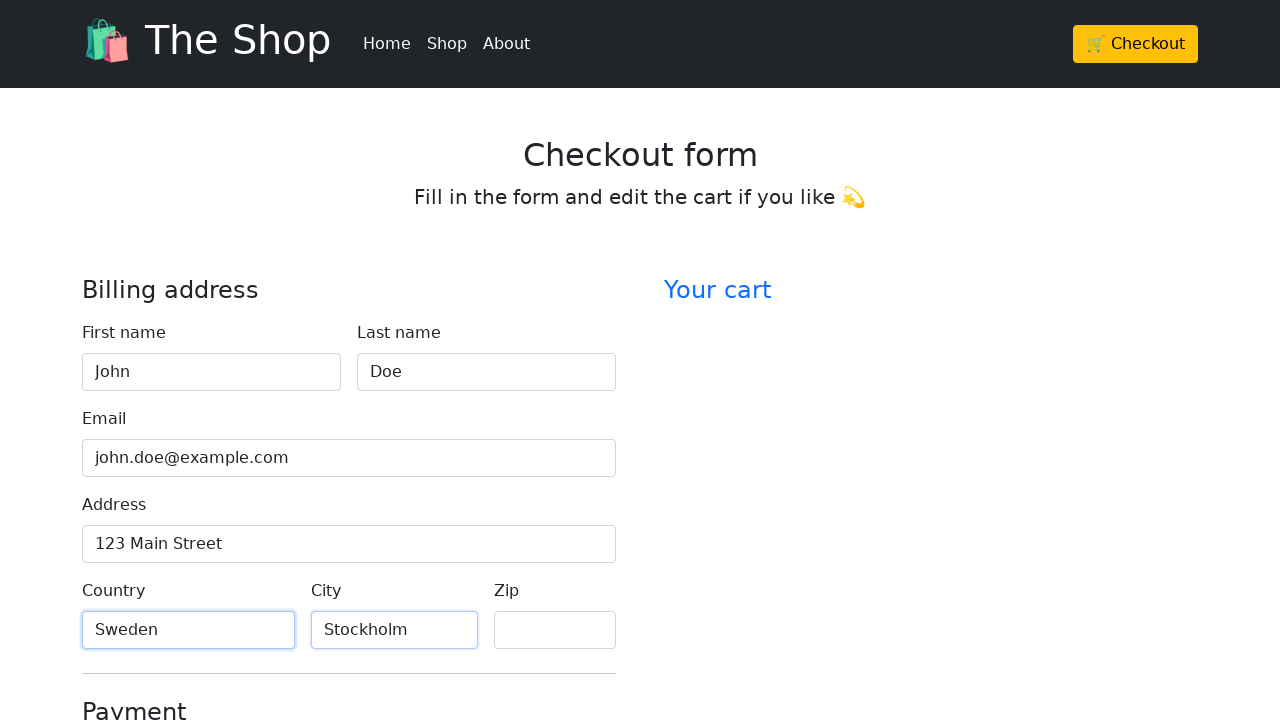

Filled zip code field with '12345' on #zip
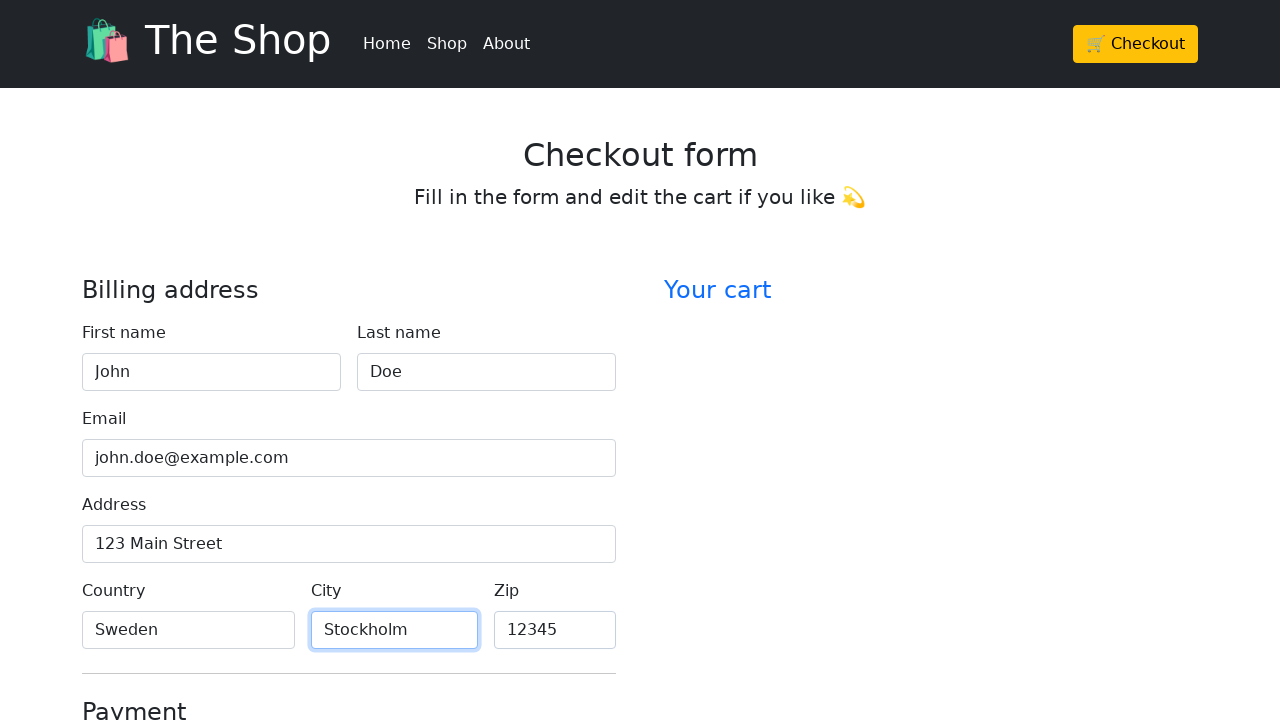

Clicked continue to checkout button at (349, 575) on body > main > div.row.g-5 > div.col-md-7.col-lg-6 > form > button
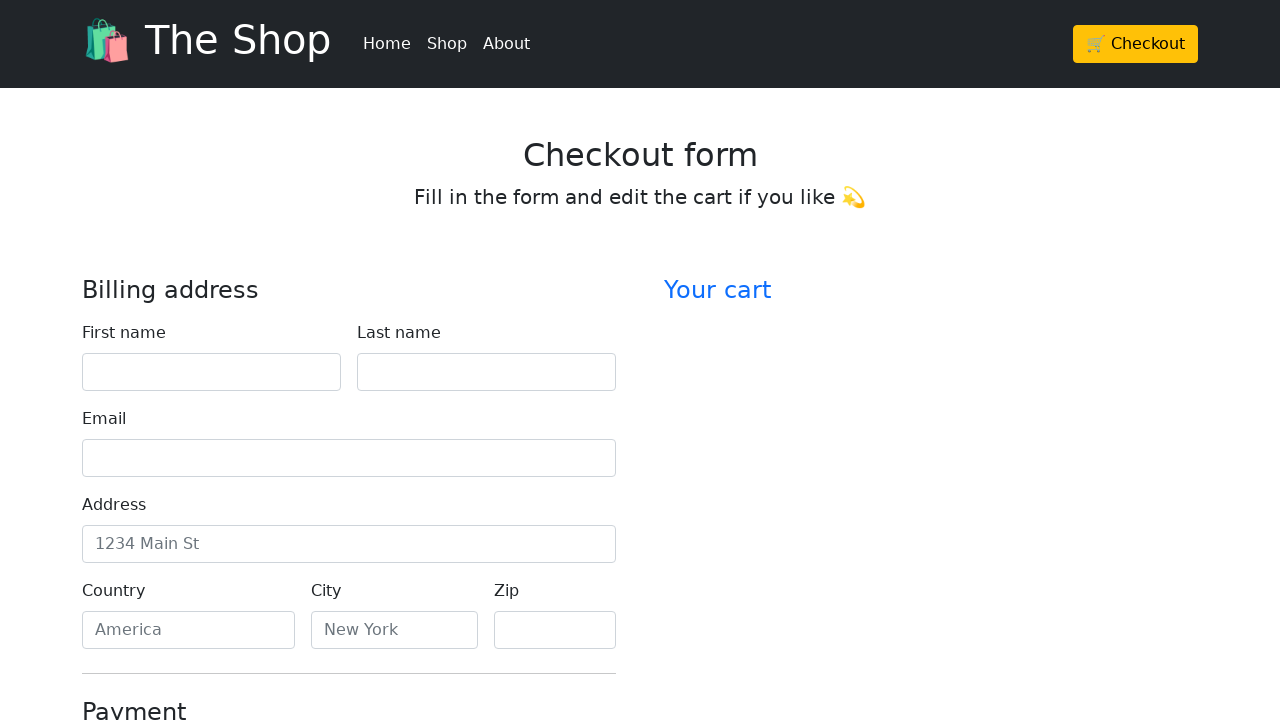

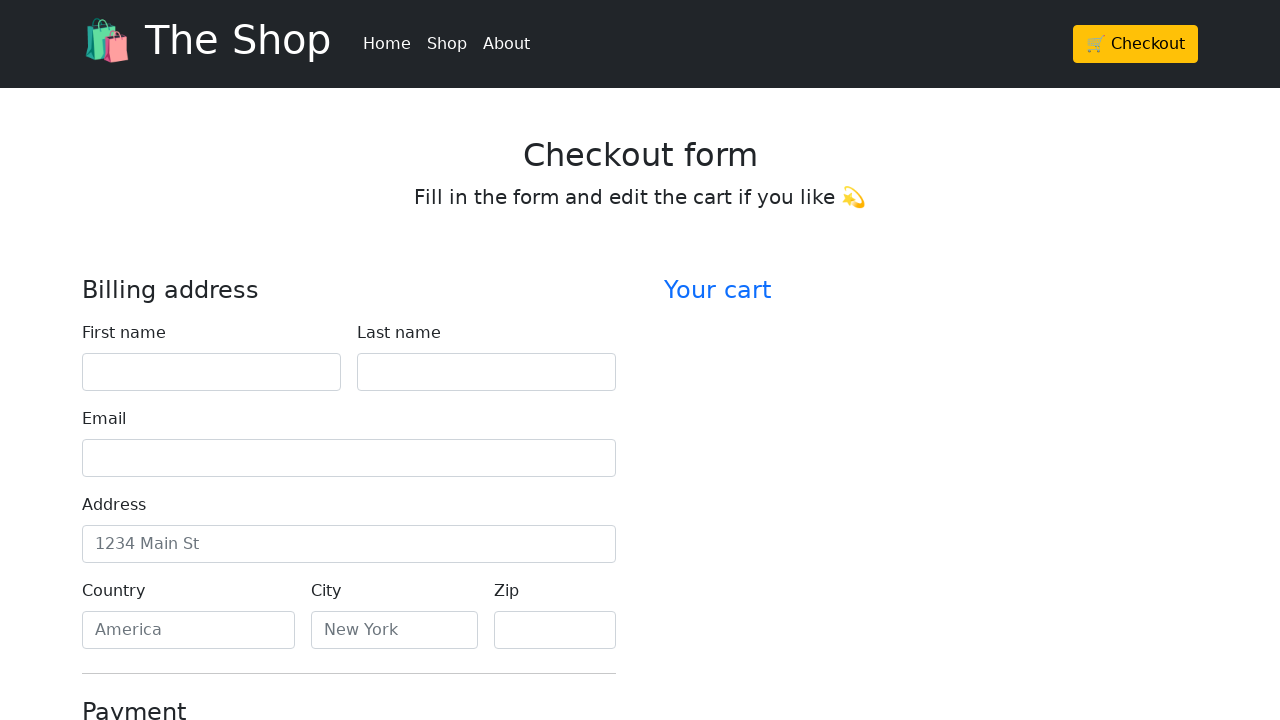